Tests multiple window handling by clicking a link that opens a new window, then switching between the original and new windows and verifying the page titles.

Starting URL: http://the-internet.herokuapp.com/windows

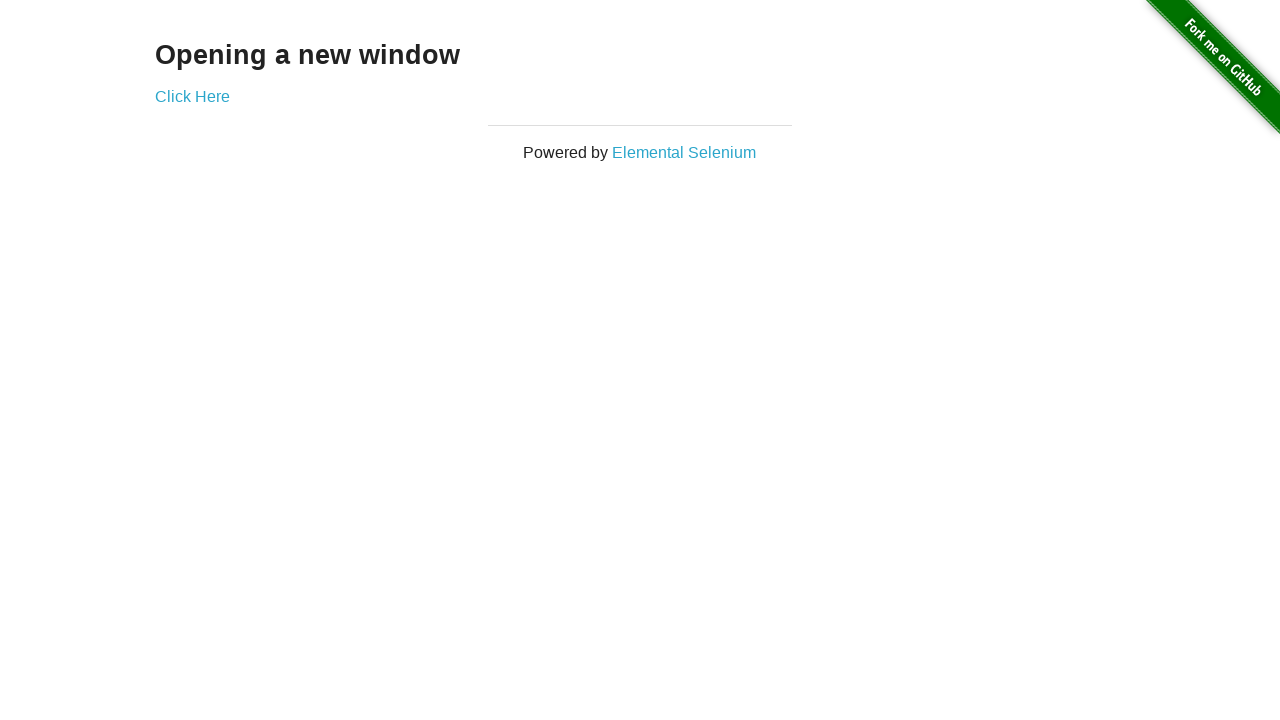

Clicked link that opens a new window at (192, 96) on .example a
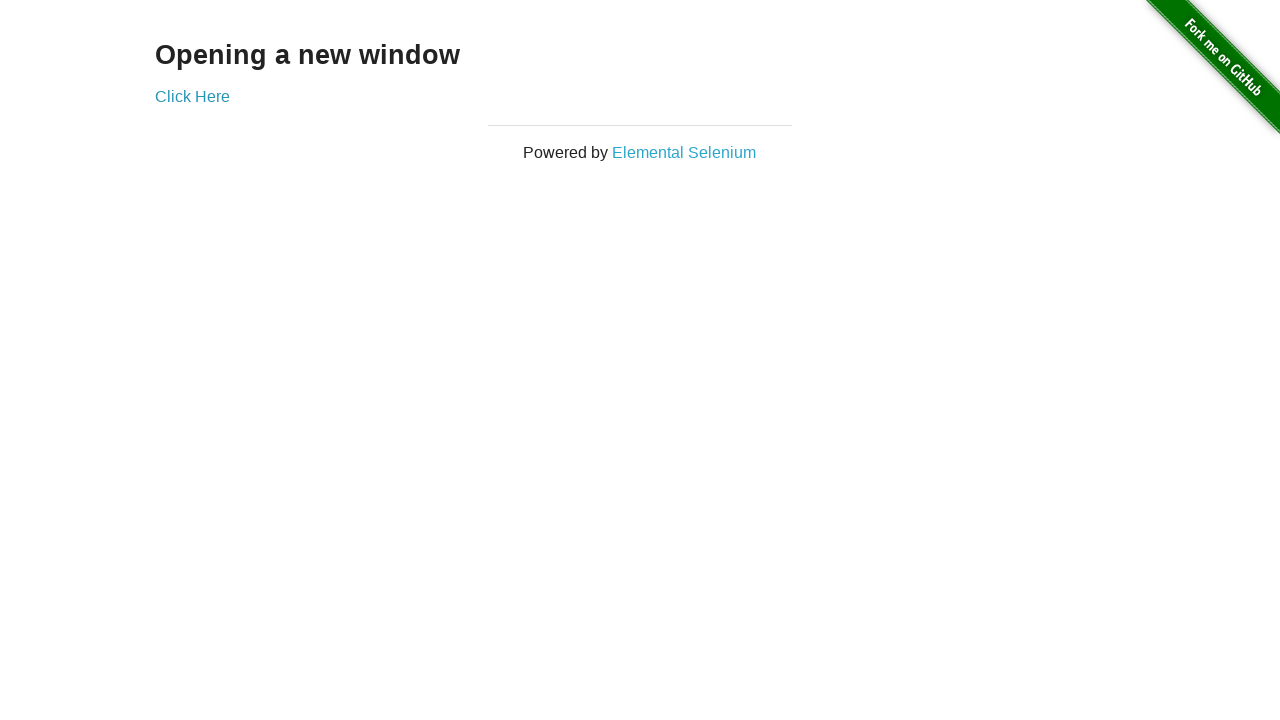

Captured the new window page object
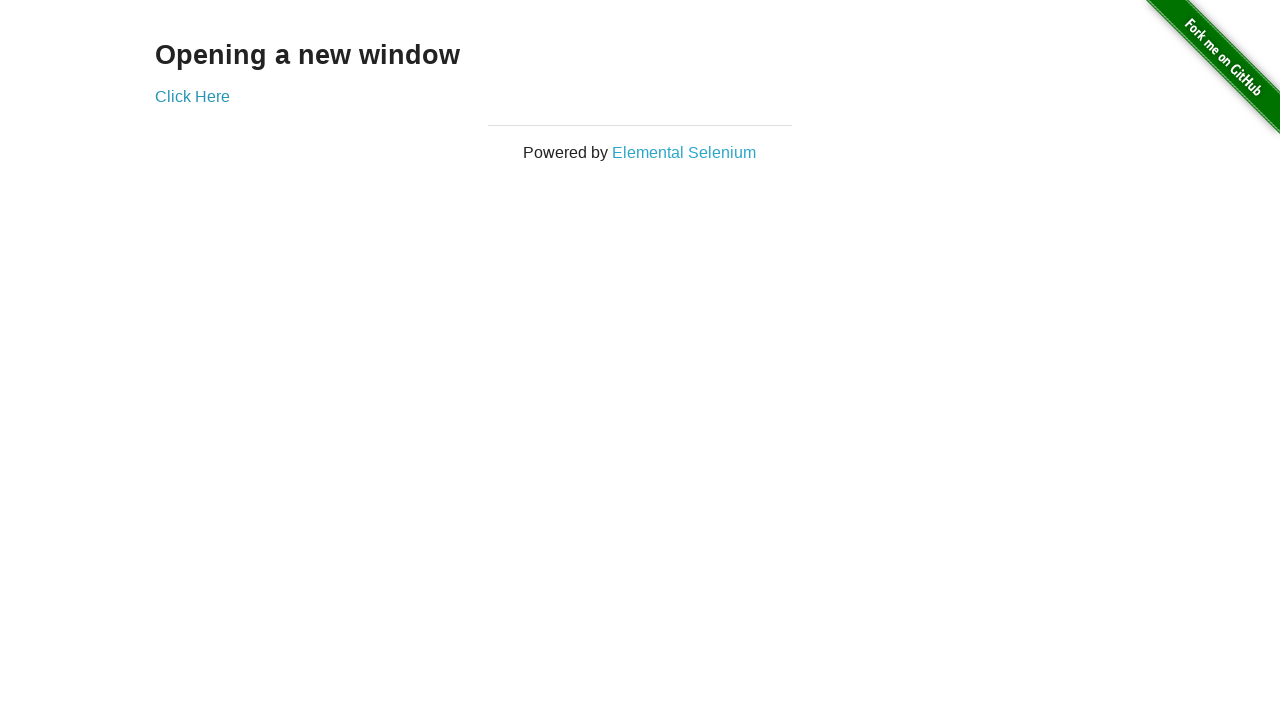

New window finished loading
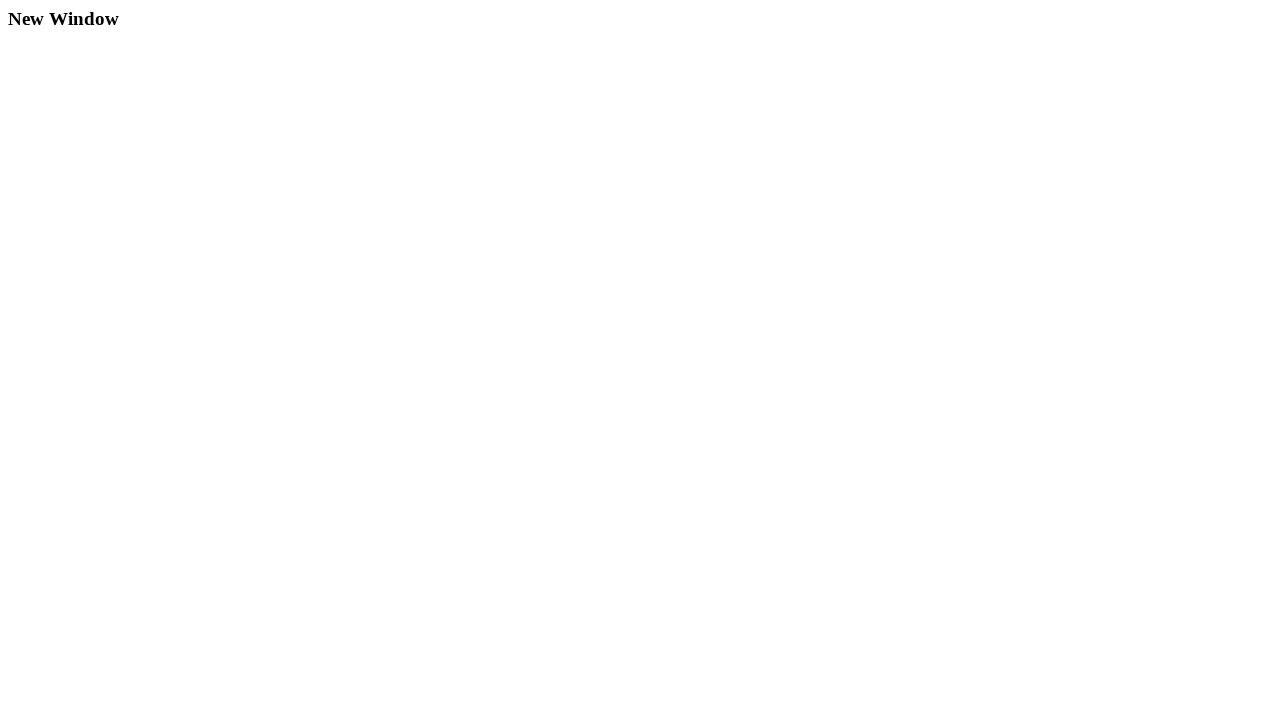

Verified original window title is not 'New Window'
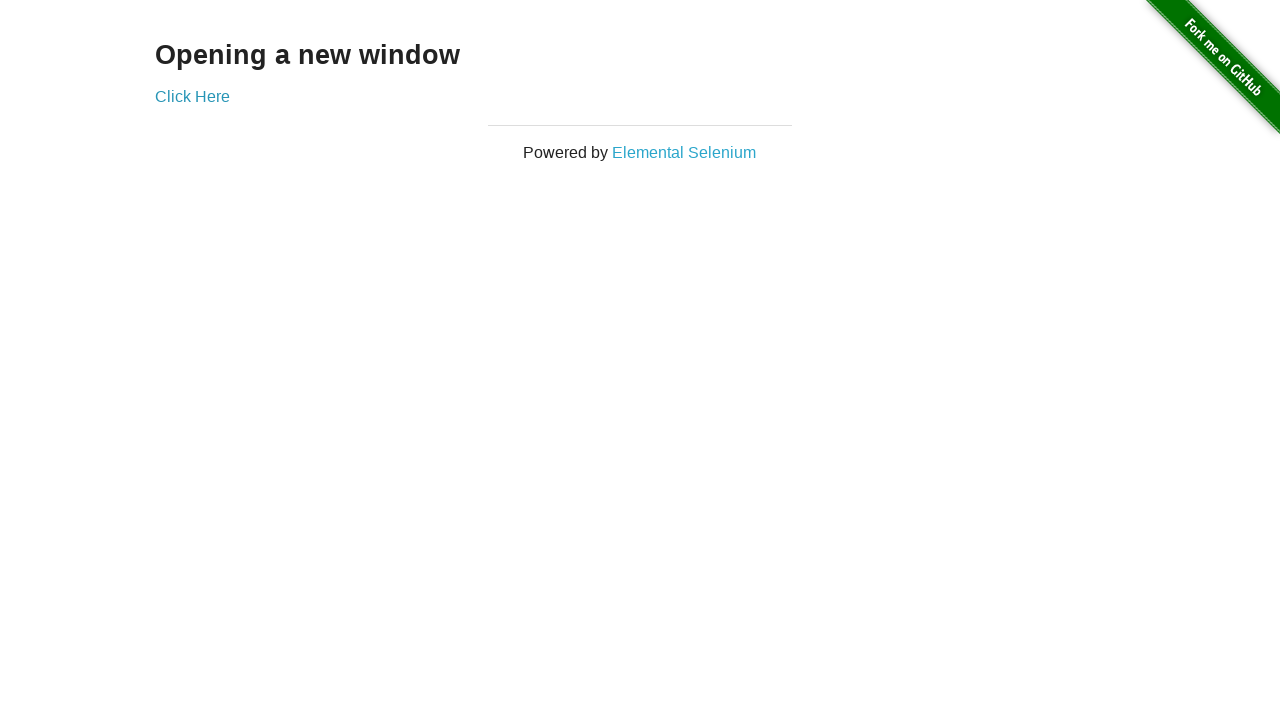

Verified new window title is 'New Window'
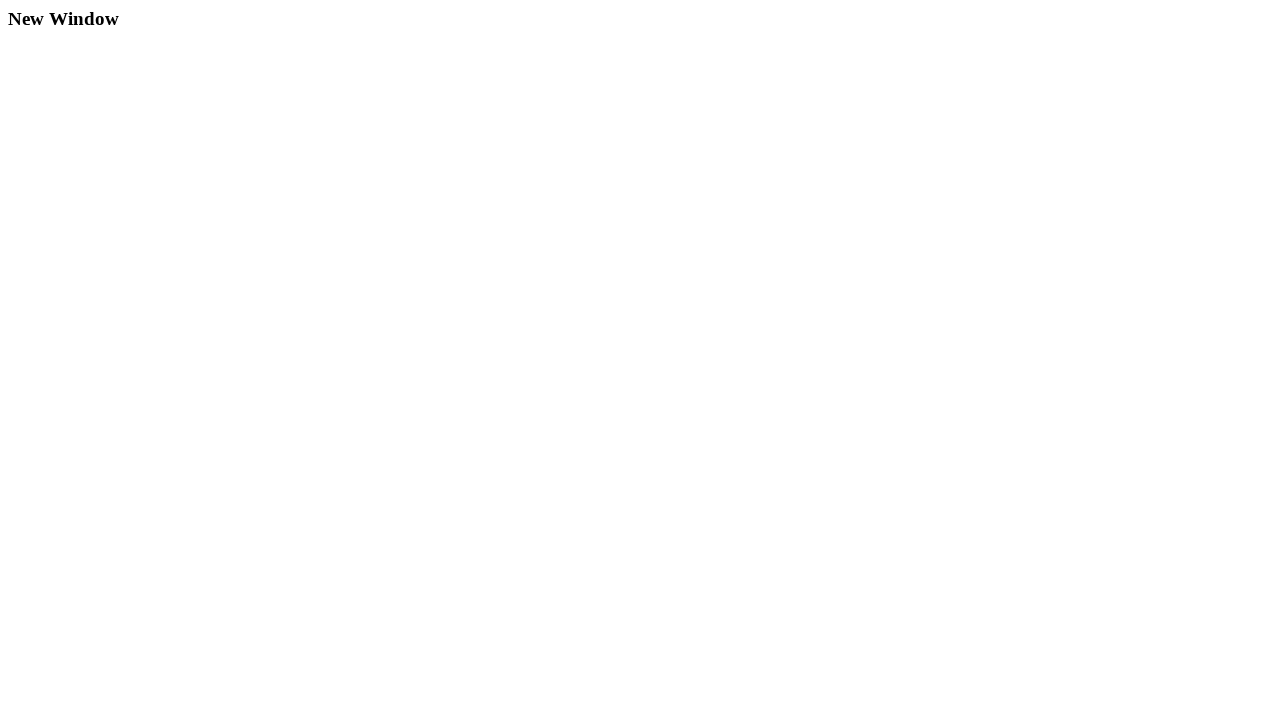

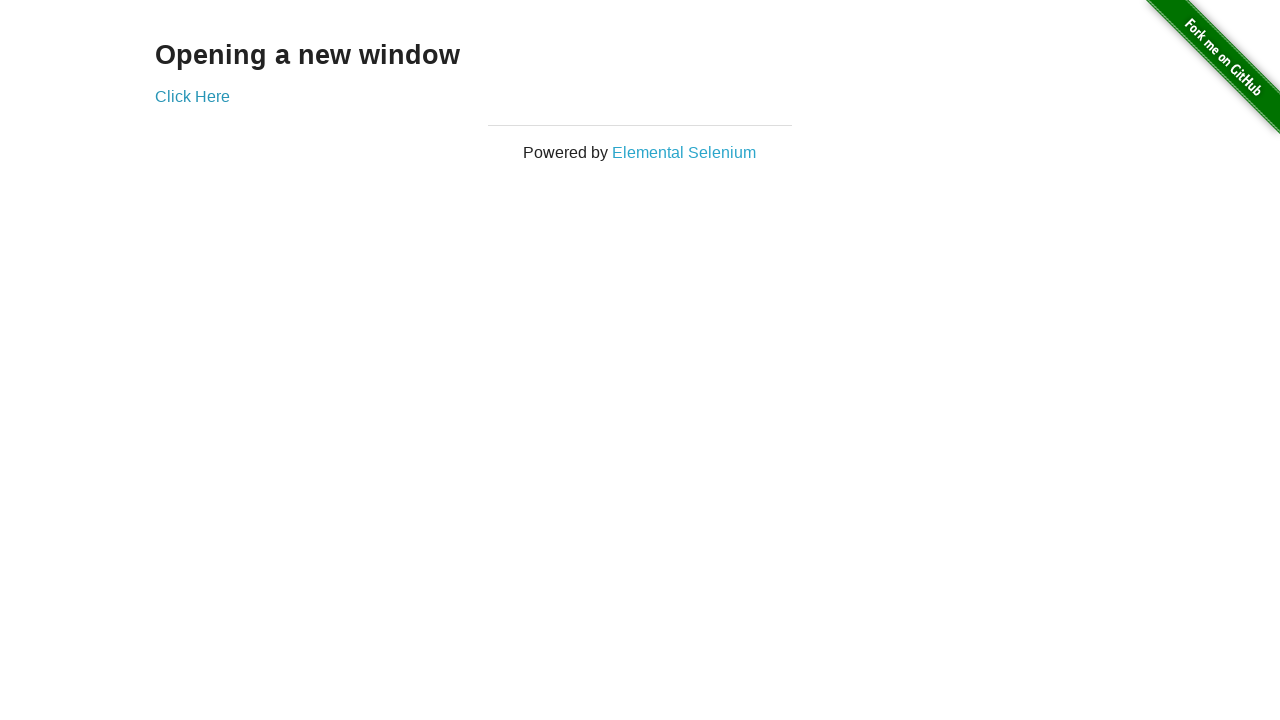